Verifies that the "Log In" button on the NextBaseCRM login page has the expected text value "Log In" by checking the button's value attribute.

Starting URL: https://login1.nextbasecrm.com/

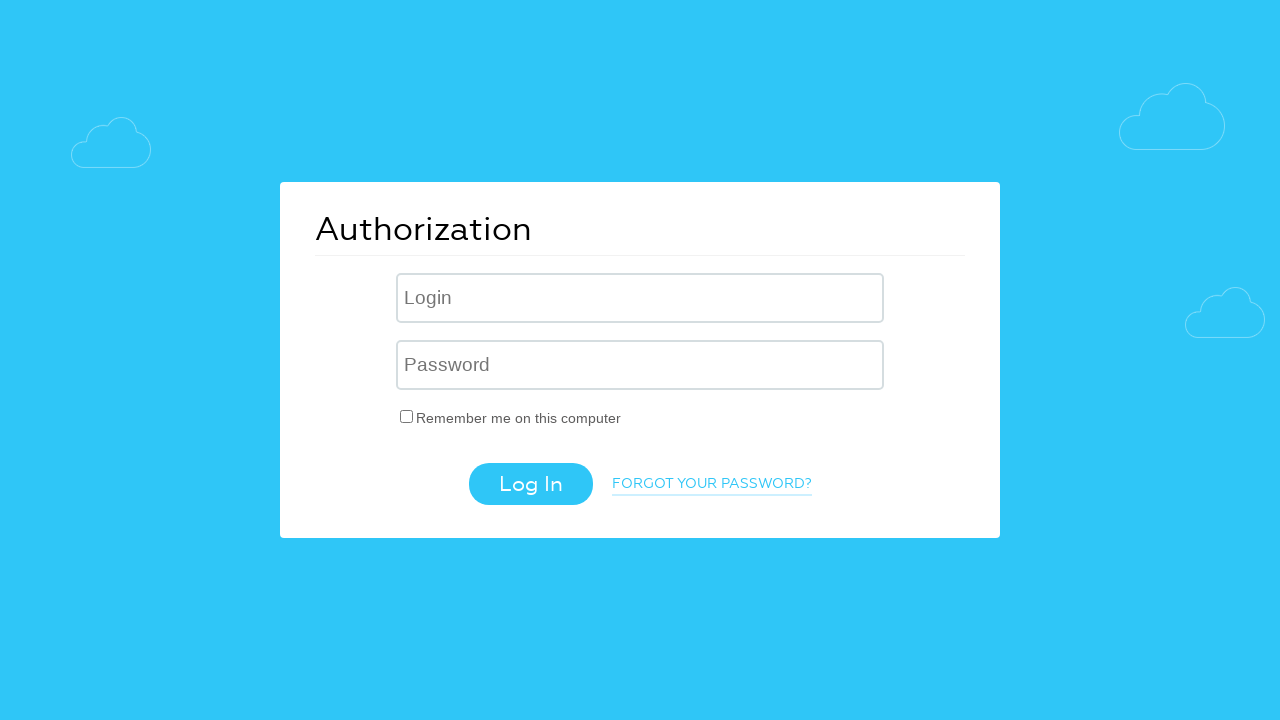

Login button (input[type='submit']) is now visible
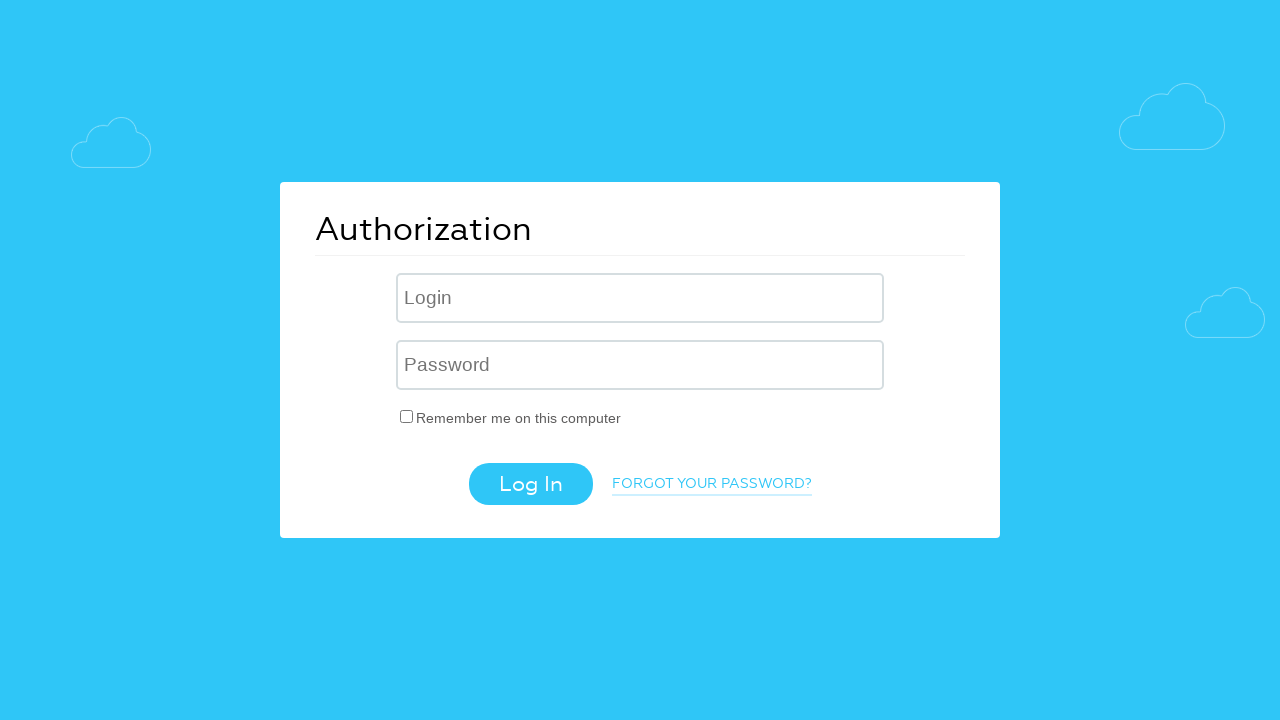

Retrieved 'value' attribute from login button
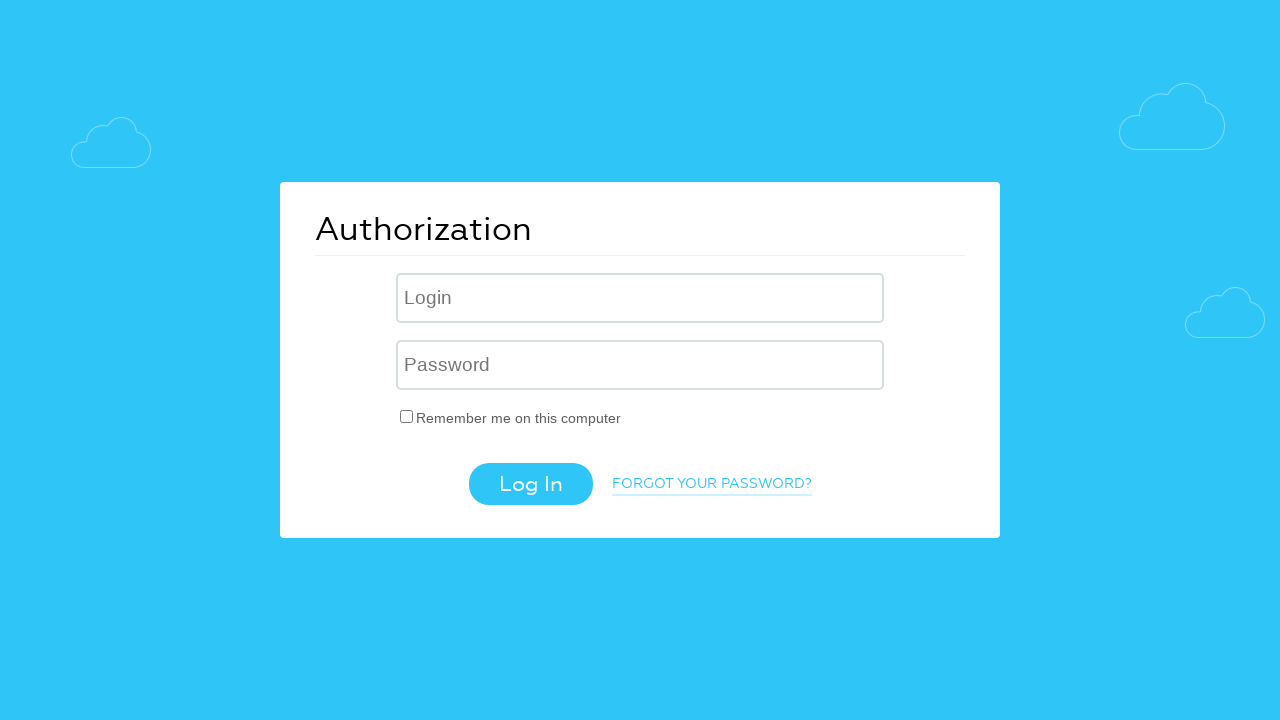

Set expected button text to 'Log In'
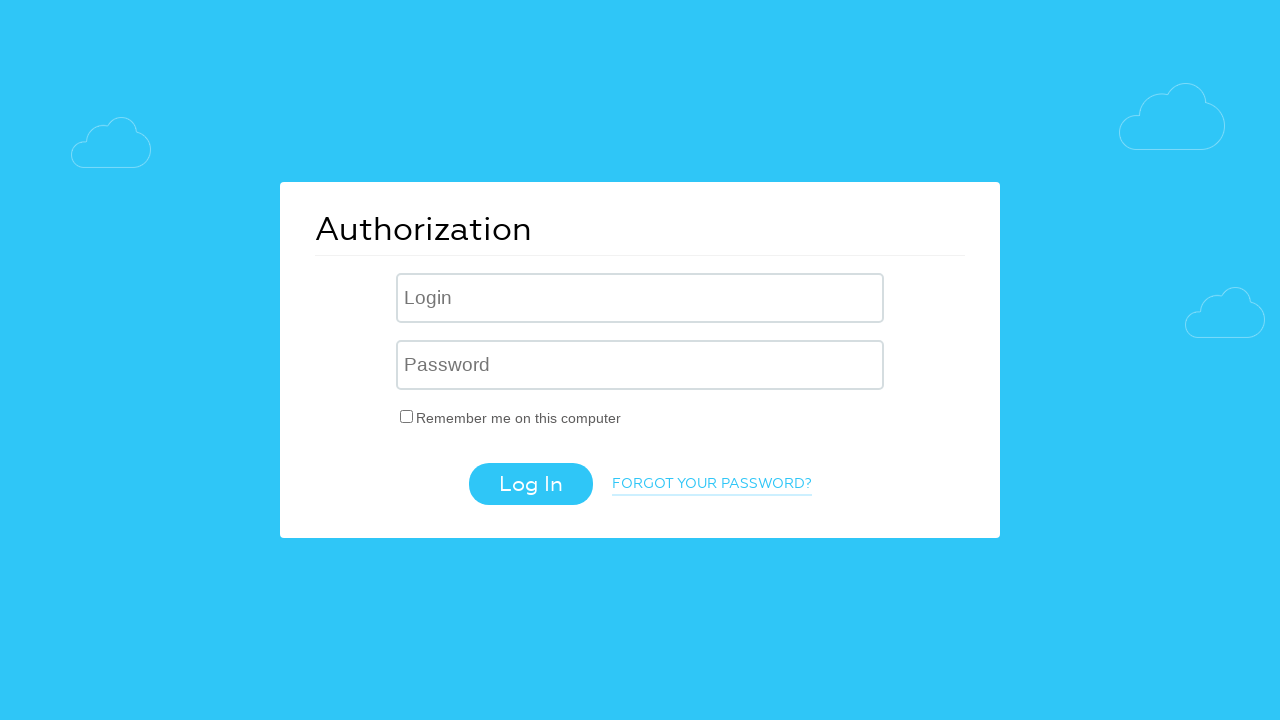

Assertion passed: button text matches expected value 'Log In'
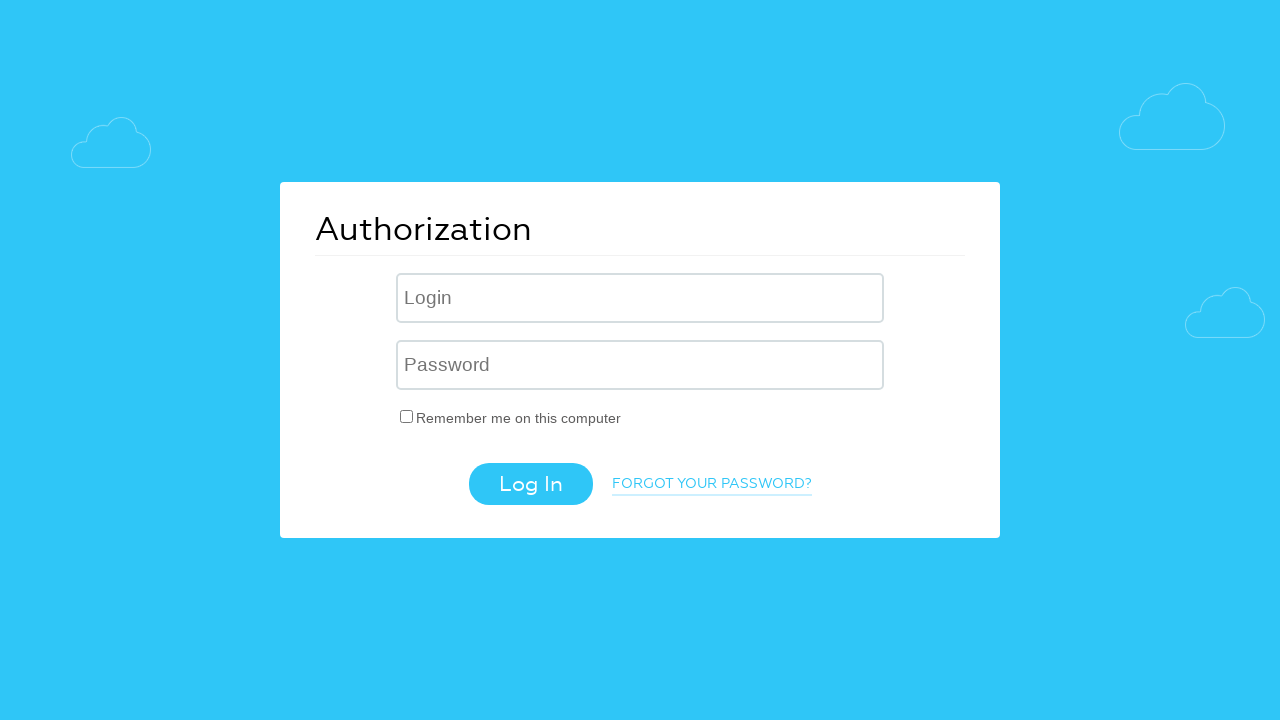

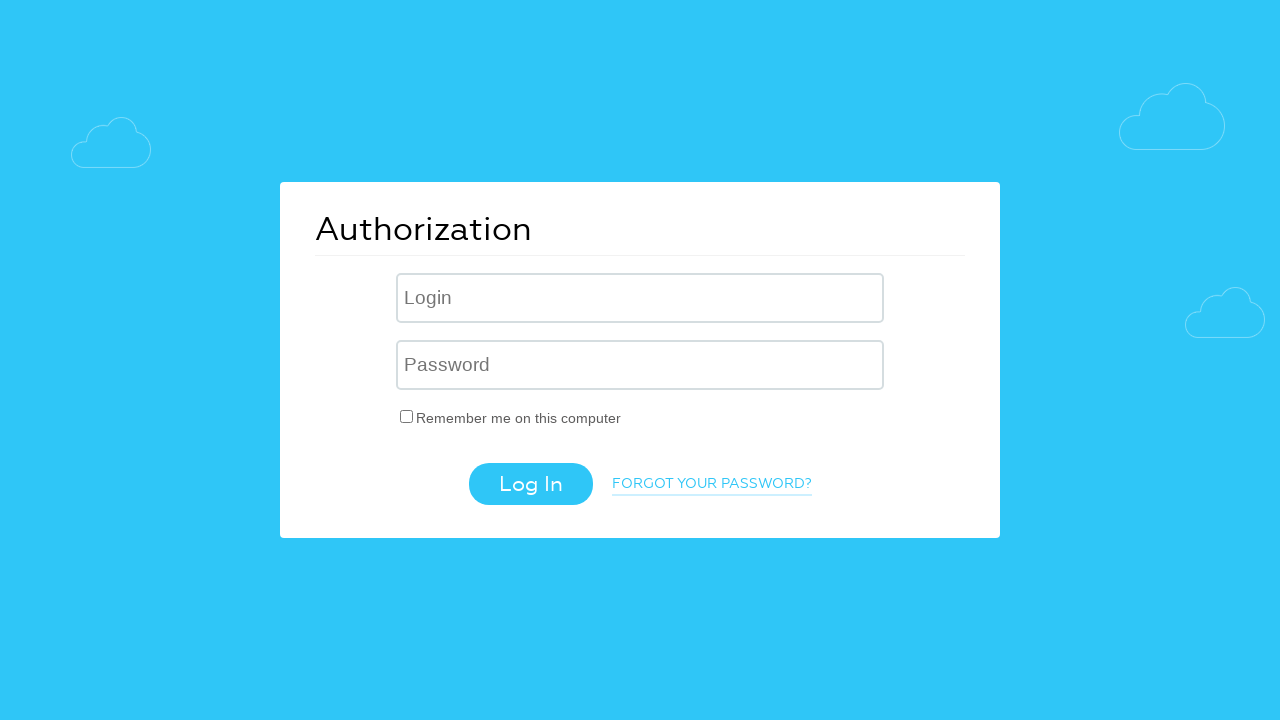